Tests clicking on Intellectual Property Rights Protection option and verifying the page

Starting URL: https://www.lazada.com/en/

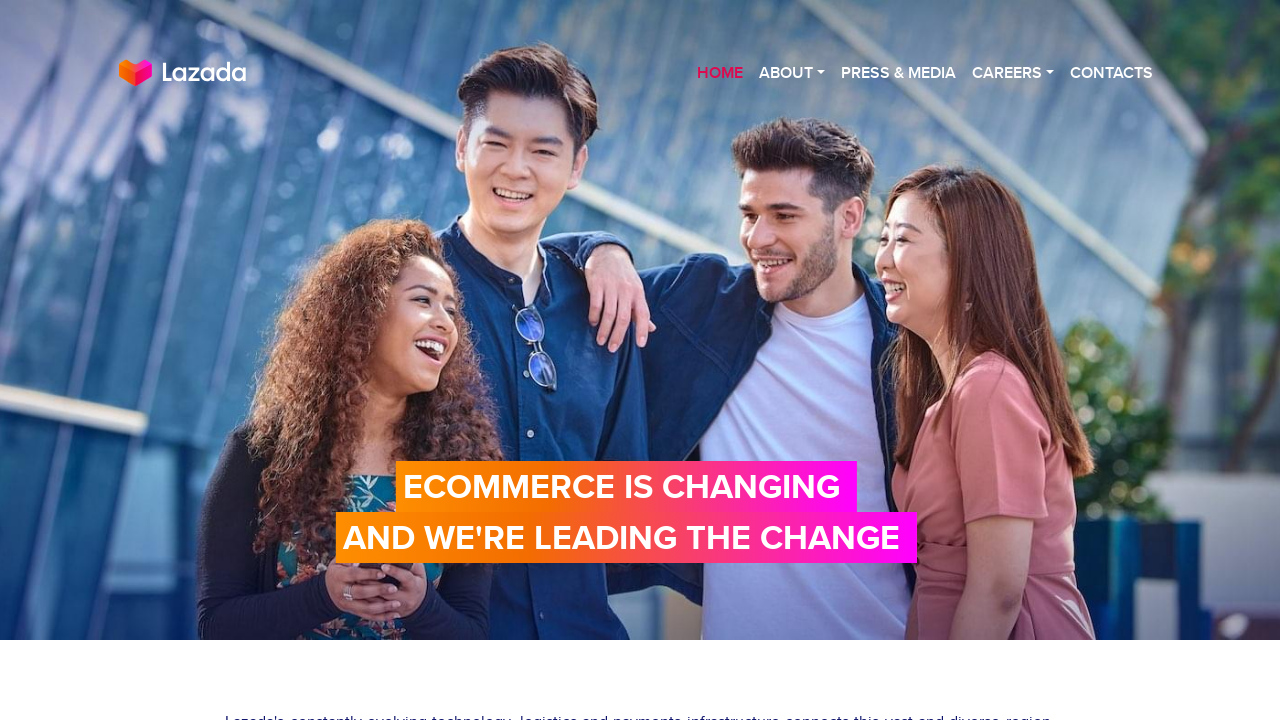

Clicked on About dropdown menu at (792, 73) on xpath=//div[@id='first']//ul[@class='nav navbar-nav semi-bold text-right']//li[2
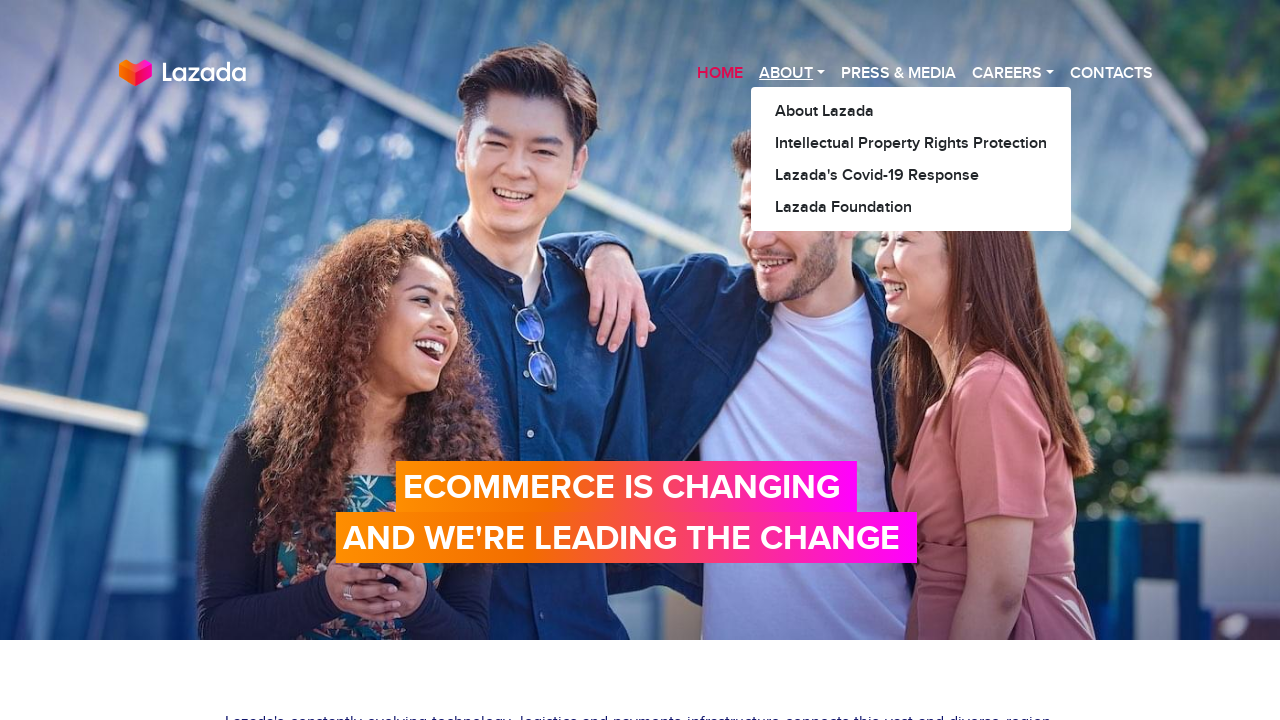

Clicked on Intellectual Property Rights Protection option at (911, 143) on xpath=//div[@id='first']//a[2]
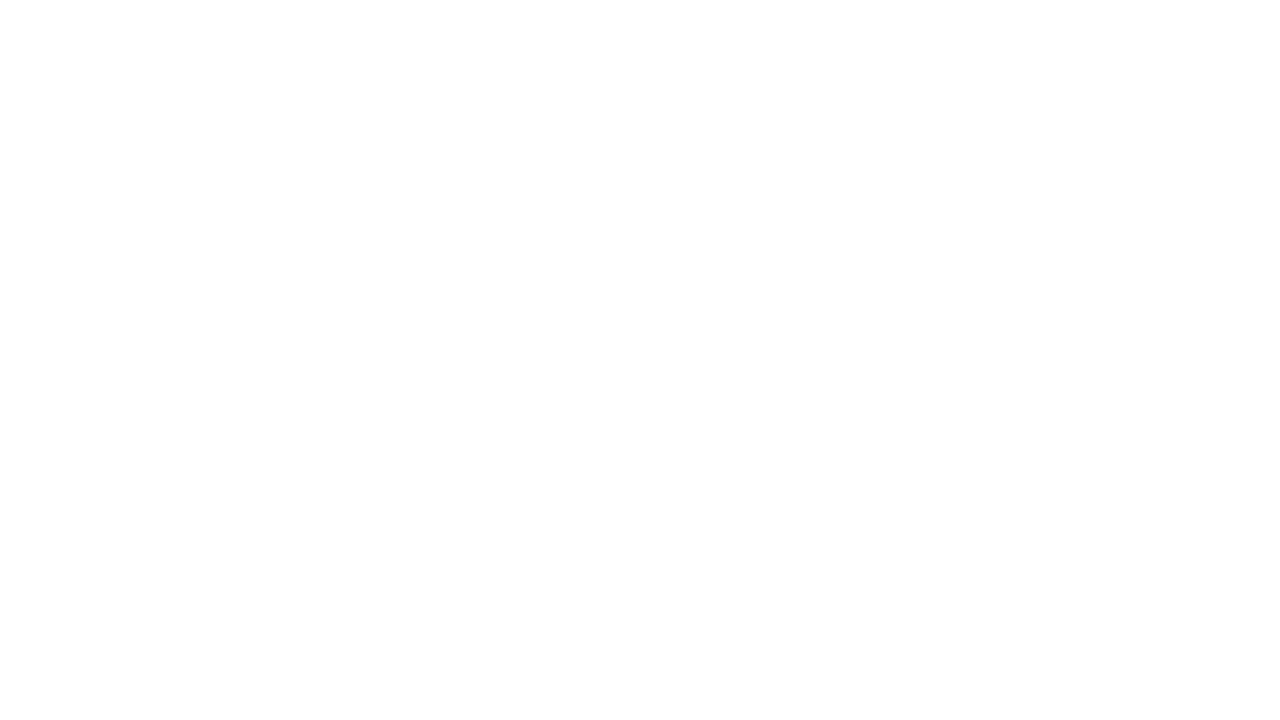

Intellectual Property Rights Protection page loaded successfully
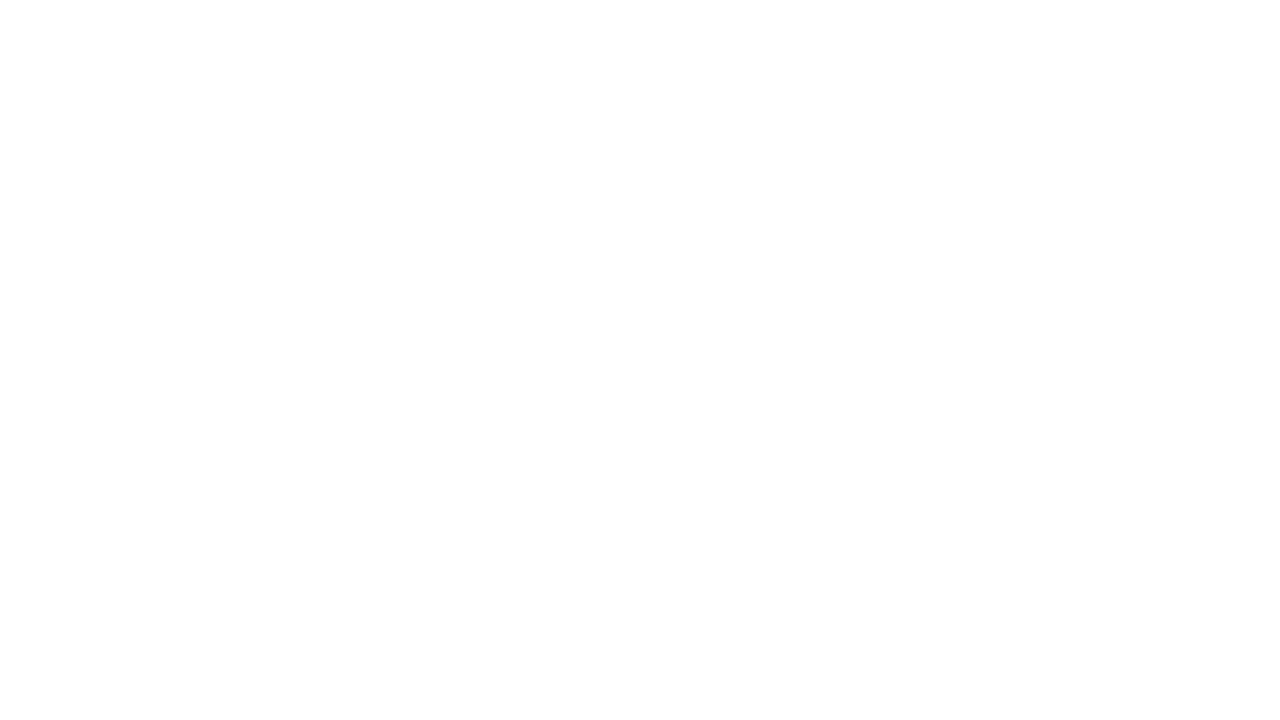

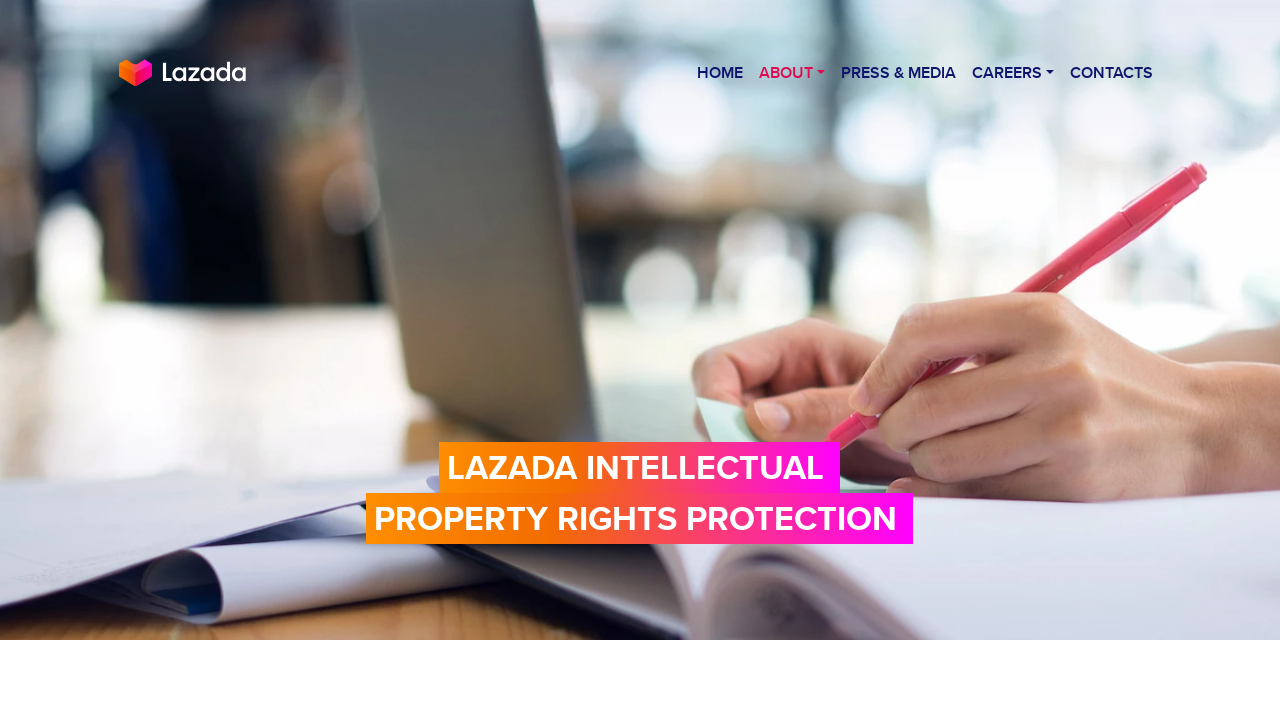